Tests JavaScript confirm alert handling by clicking a button that triggers a confirm dialog, accepting it once and dismissing it once, then verifying the result text changes accordingly

Starting URL: https://demoqa.com/alerts

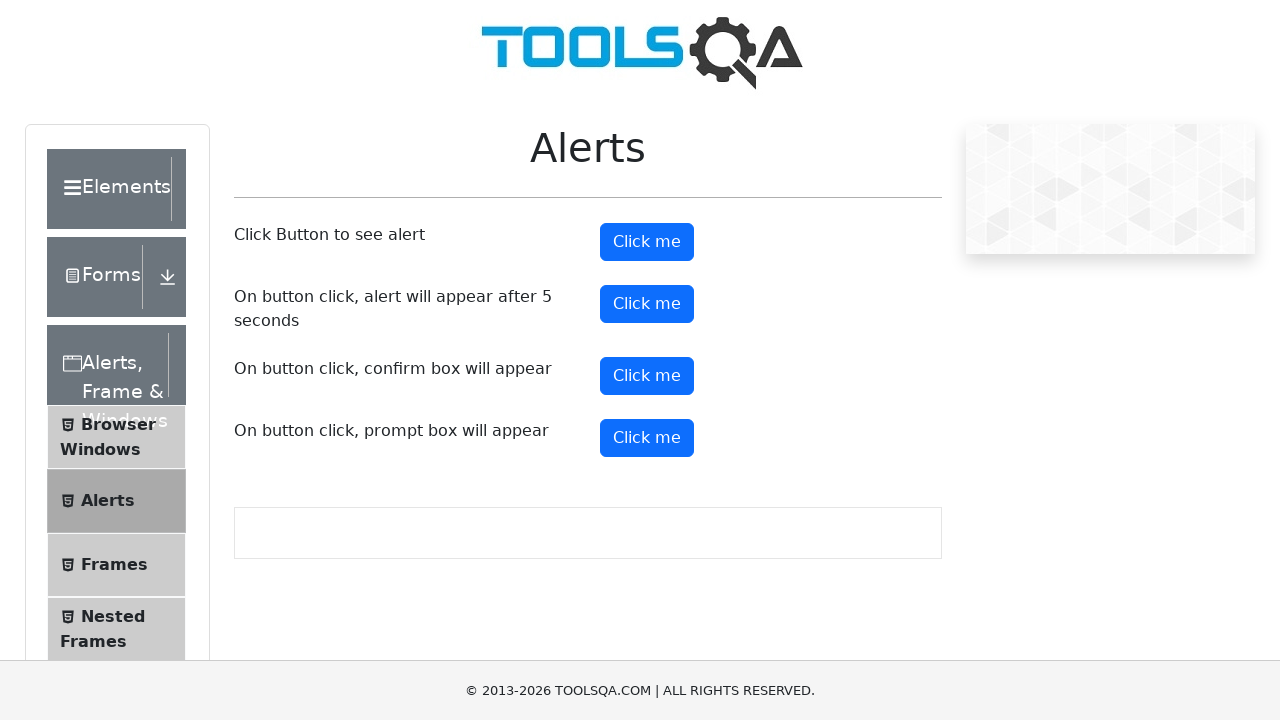

Scrolled down 250px to make confirm button visible
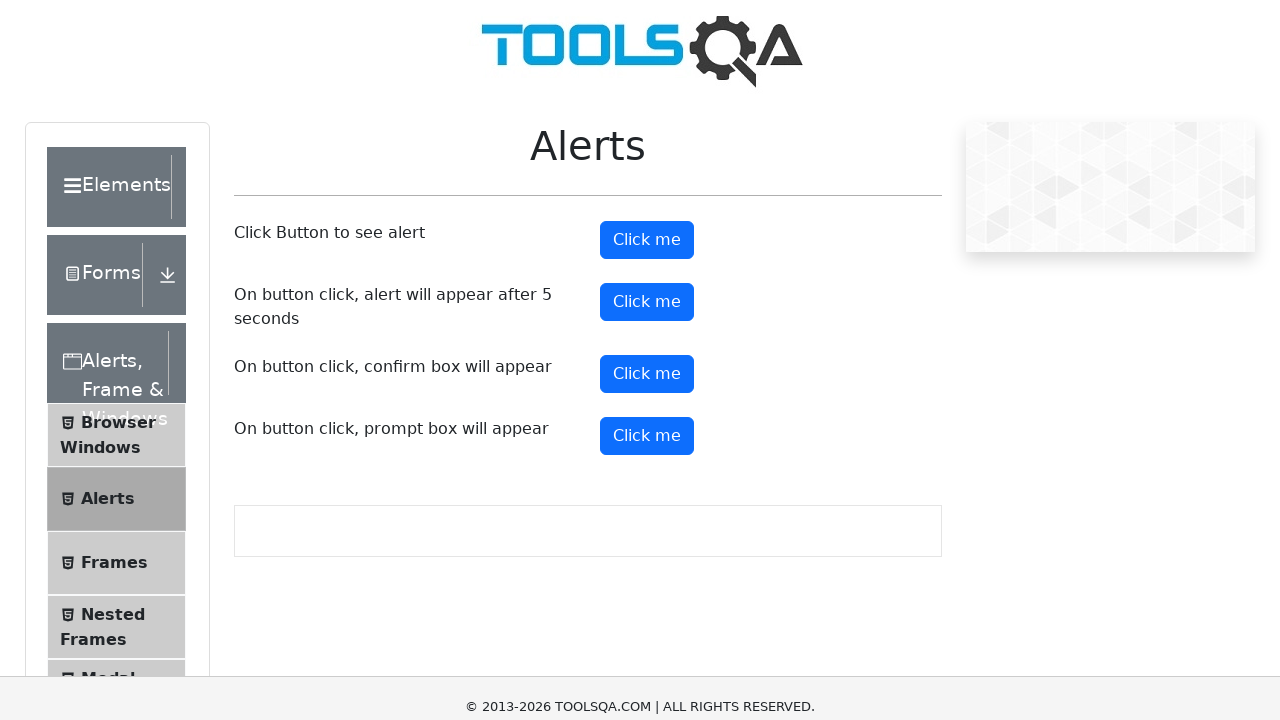

Clicked confirm button to trigger alert dialog at (647, 126) on xpath=//*[@id='confirmButton']
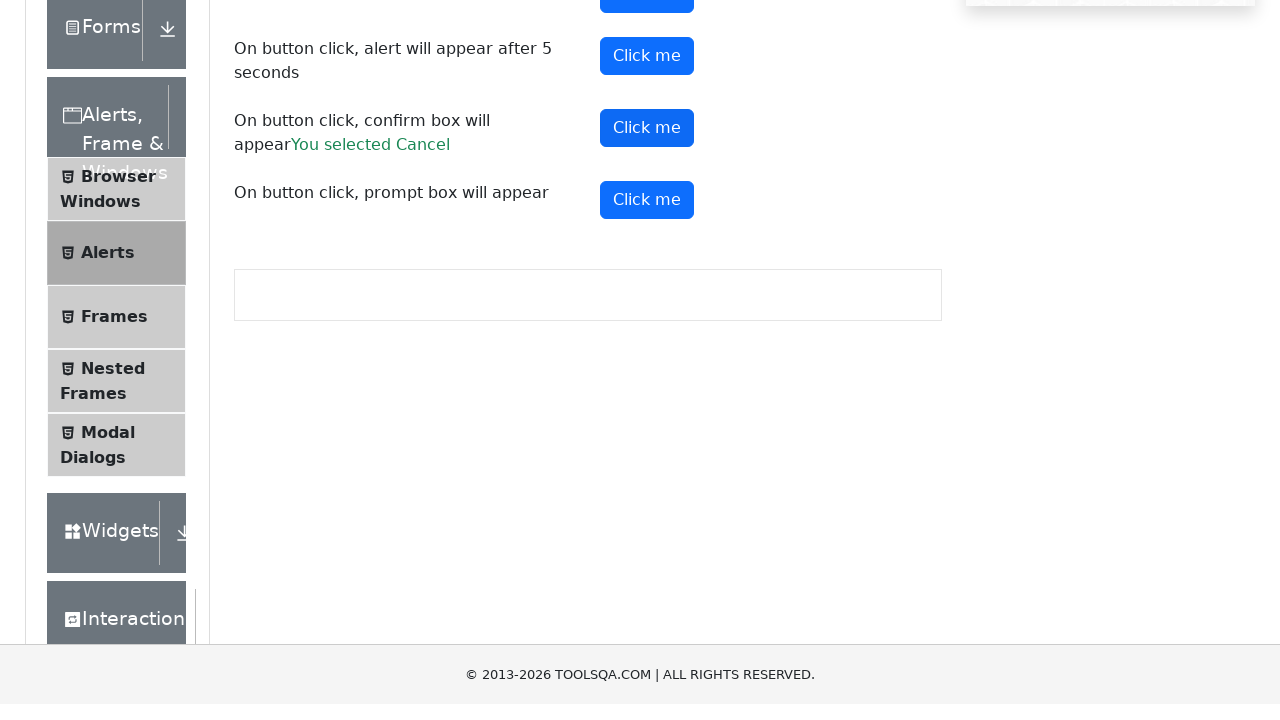

Set up dialog handler to accept confirm alert
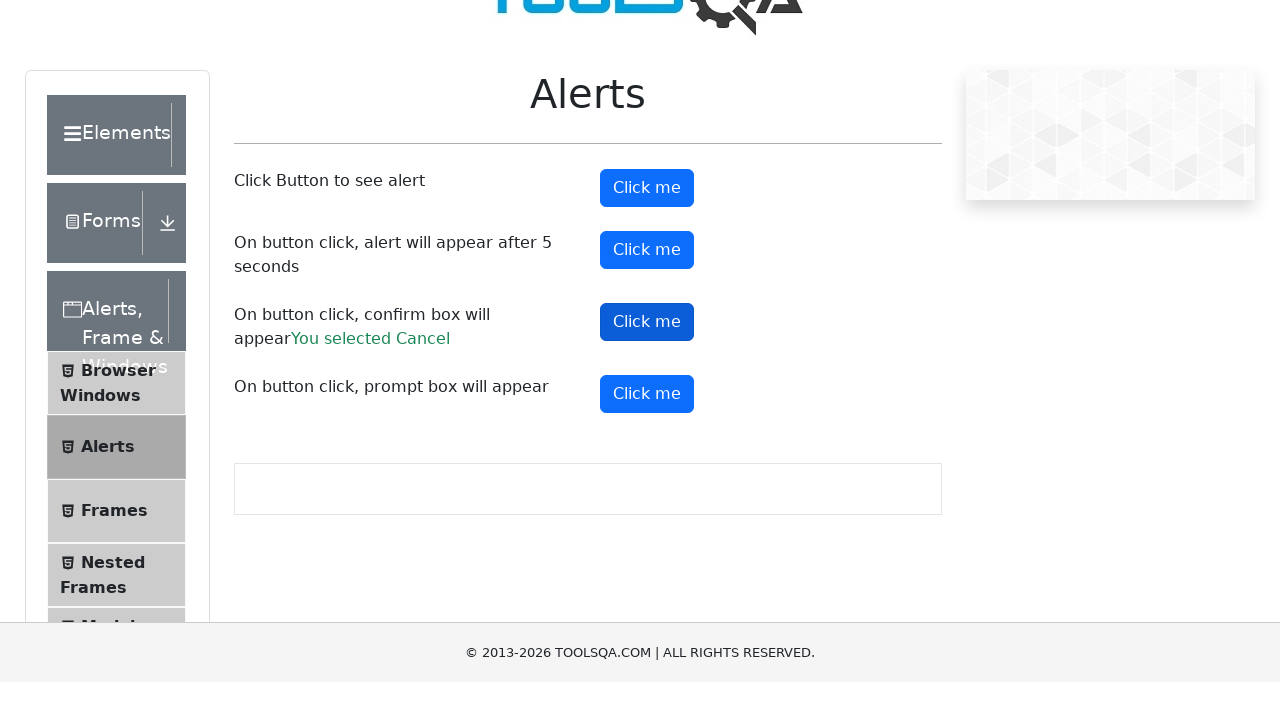

Waited 500ms for dialog to be processed
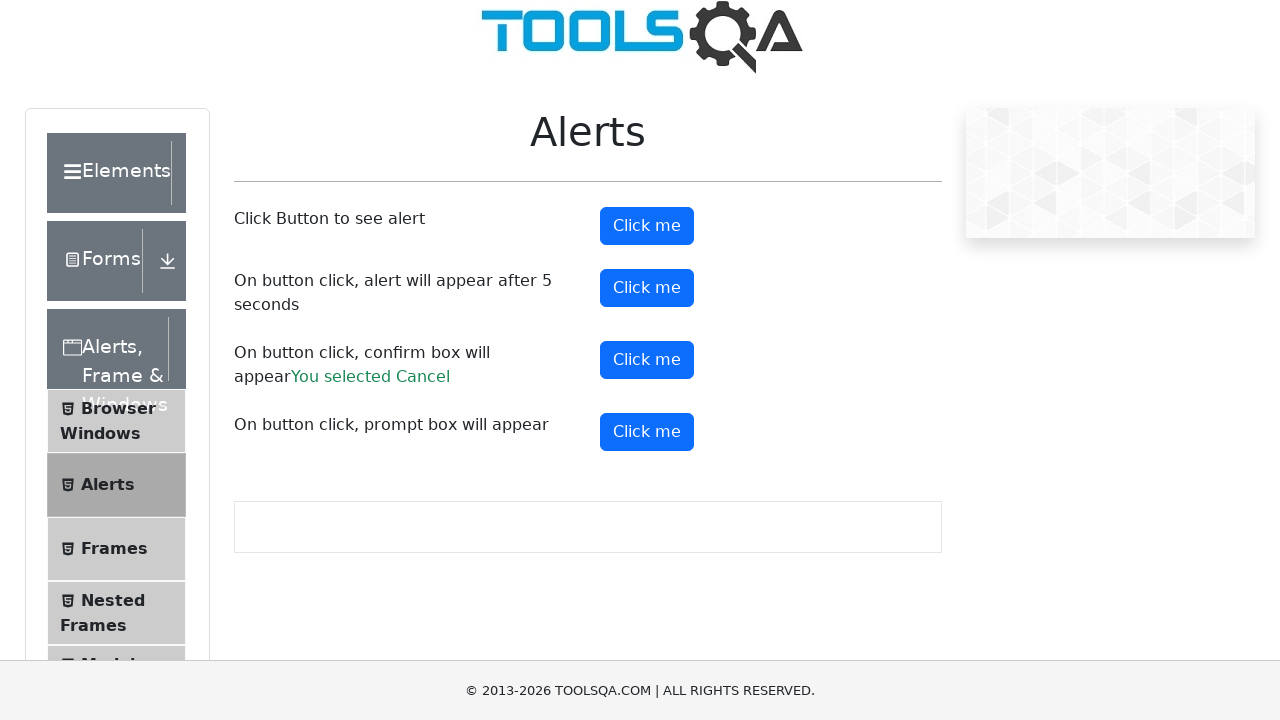

Retrieved result text after accepting alert: 'You selected Cancel'
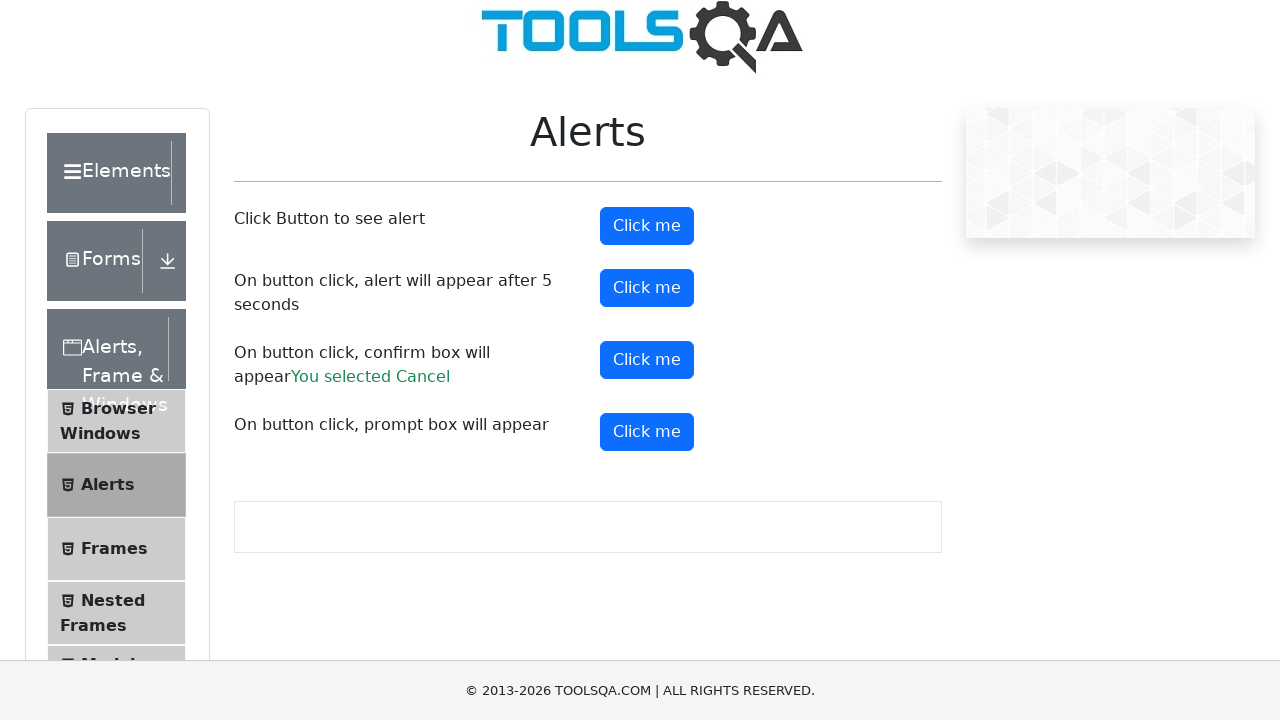

Clicked confirm button again to trigger second alert dialog at (647, 360) on xpath=//*[@id='confirmButton']
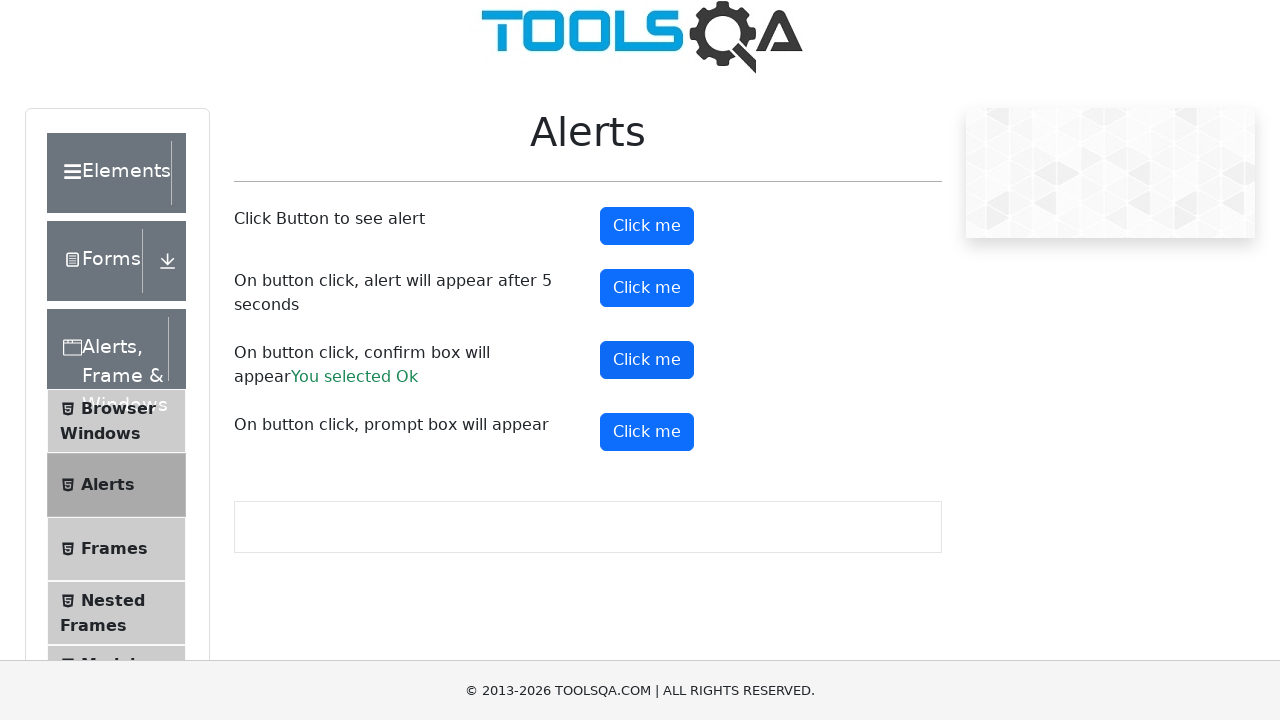

Set up dialog handler to dismiss confirm alert
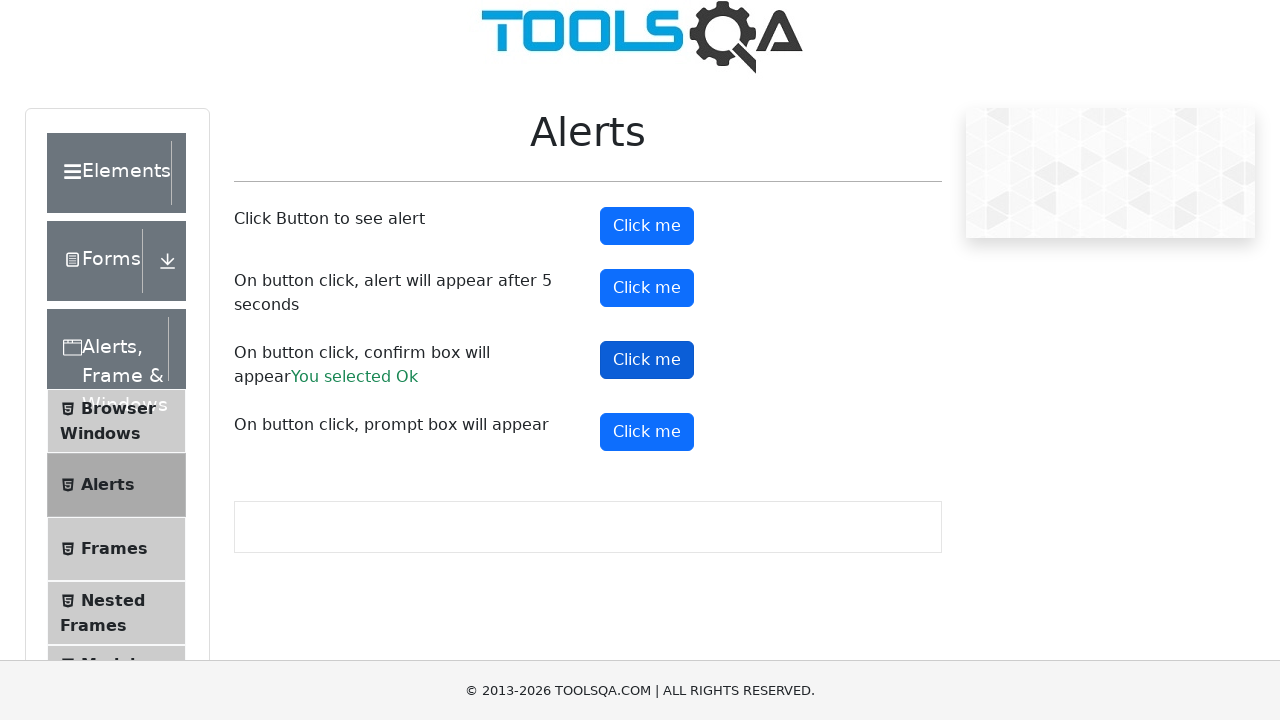

Waited 500ms for dialog to be processed
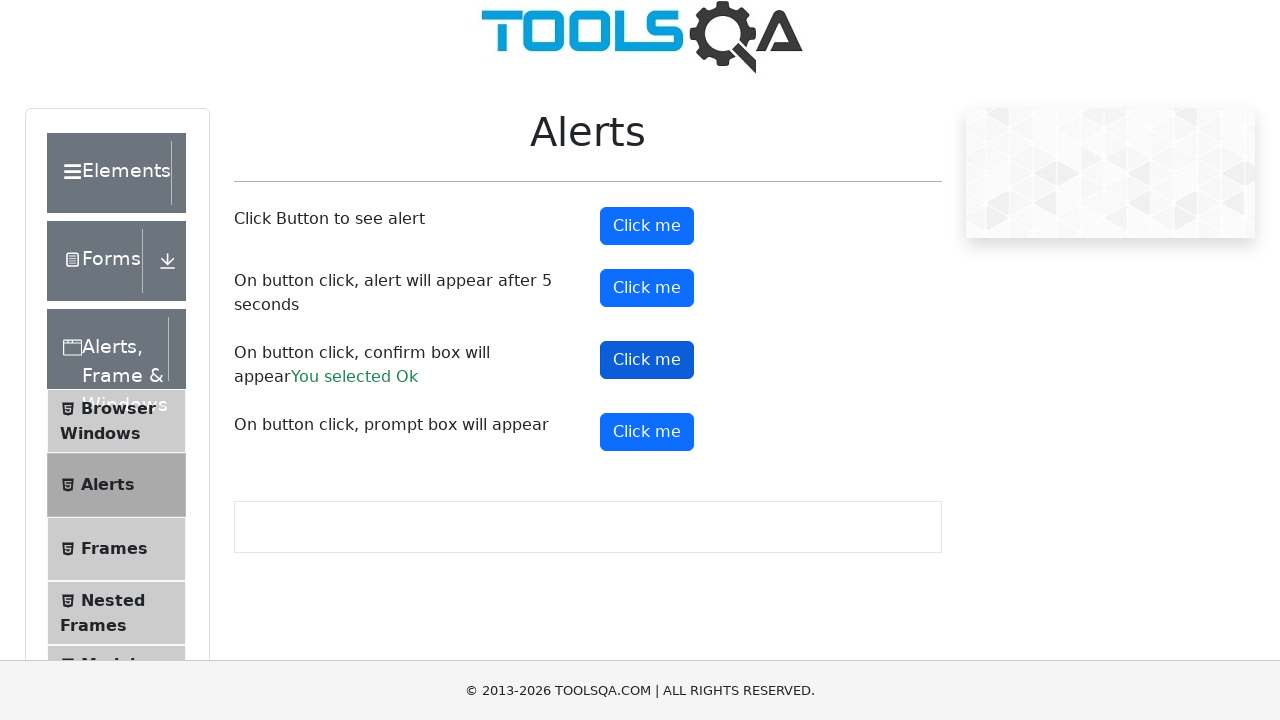

Retrieved result text after dismissing alert: 'You selected Ok'
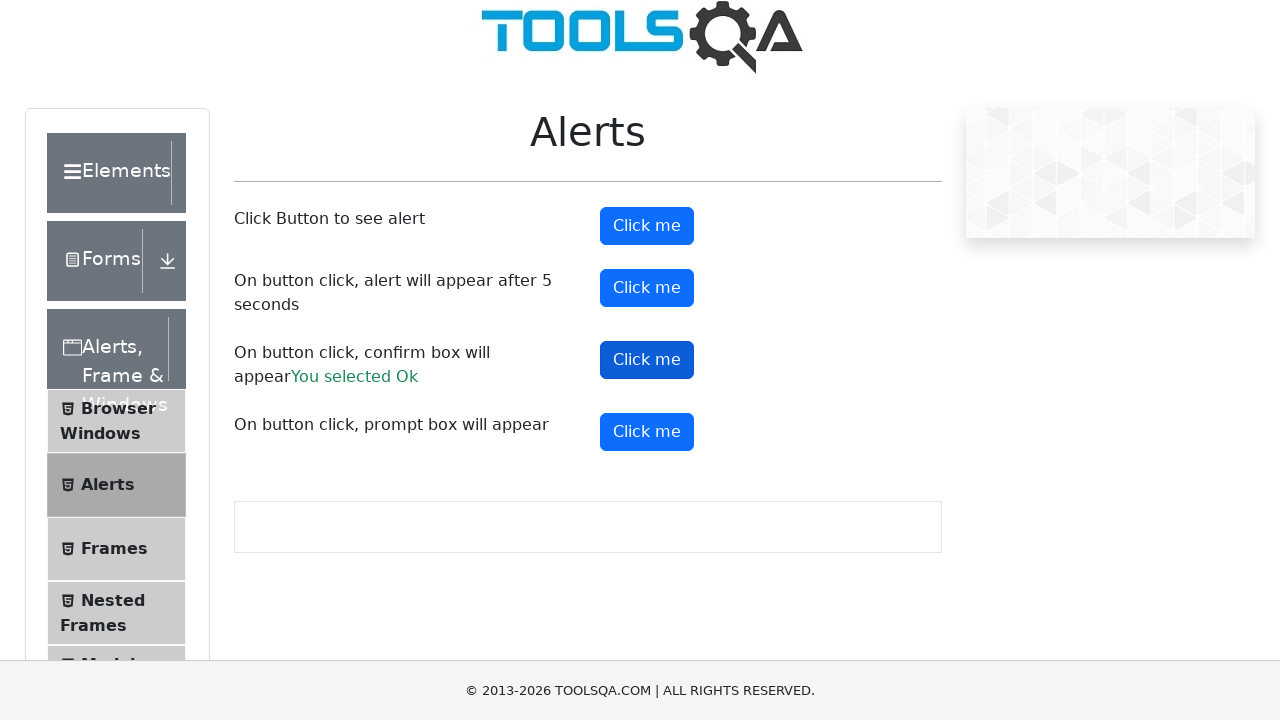

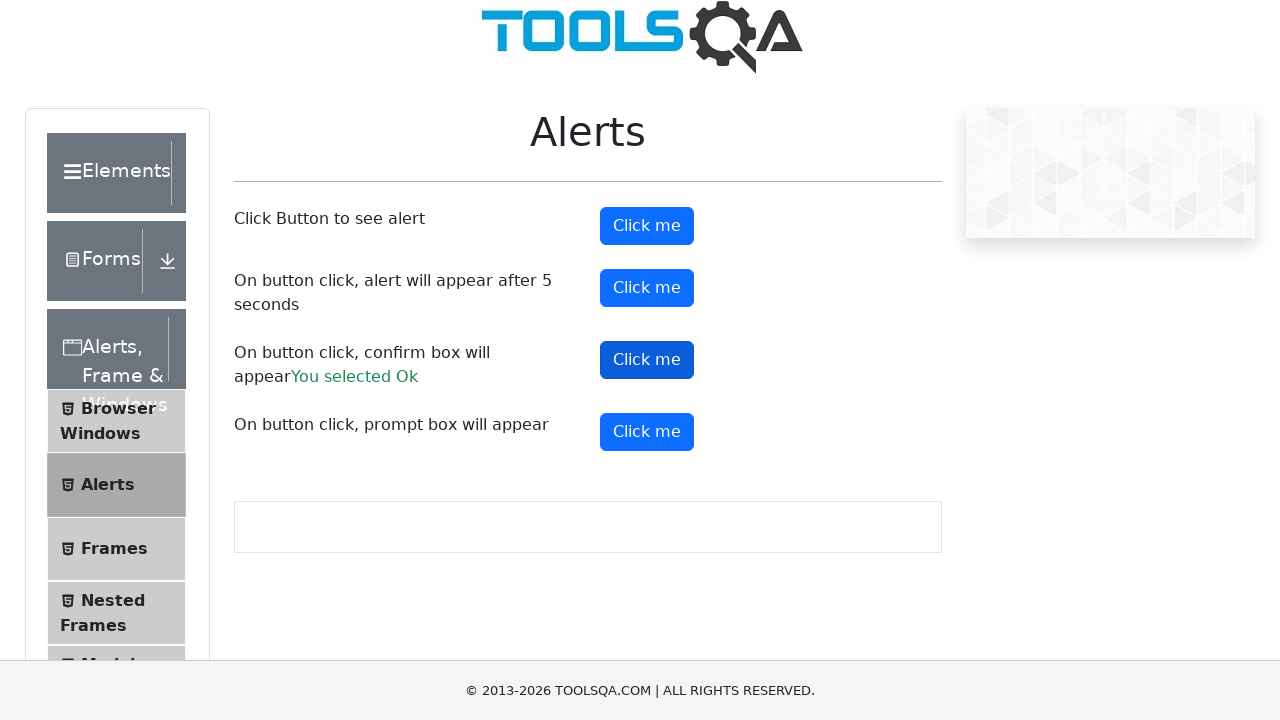